Tests Newegg search functionality by searching for a product and verifying search results with pricing are displayed

Starting URL: https://www.newegg.com/p/pl?d=laptop

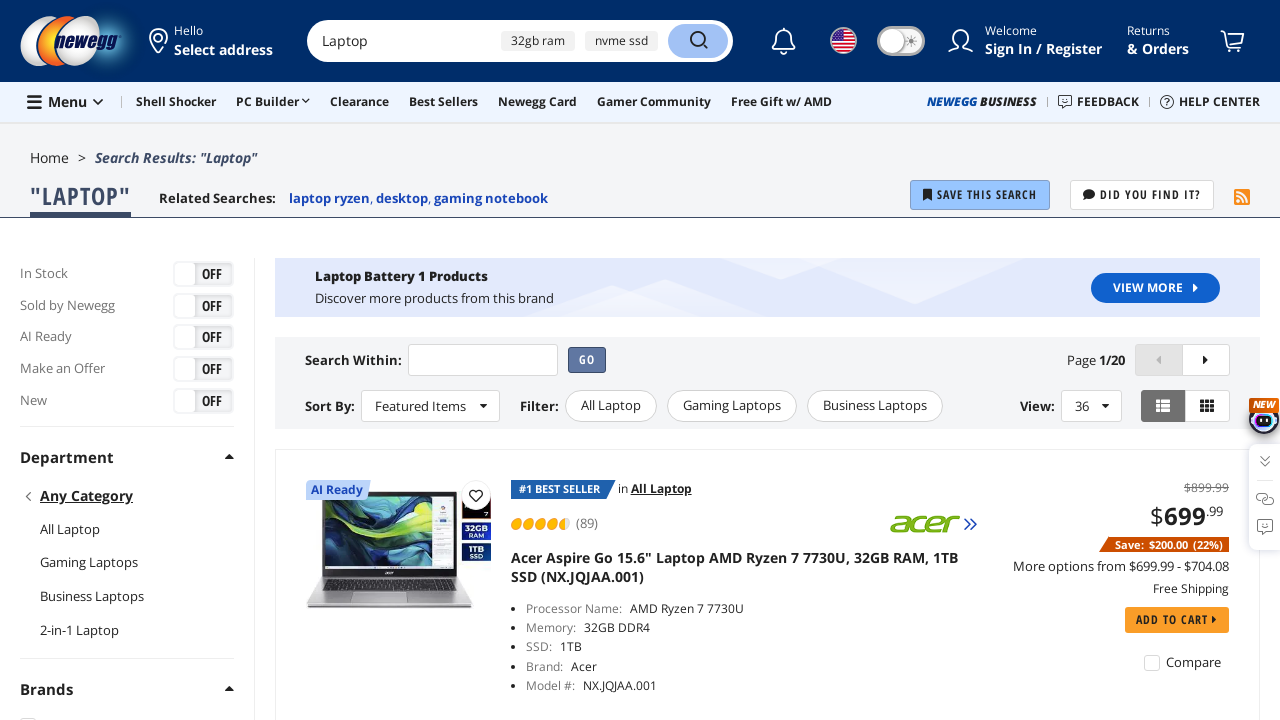

Waited for network to be idle after navigating to Newegg laptop search page
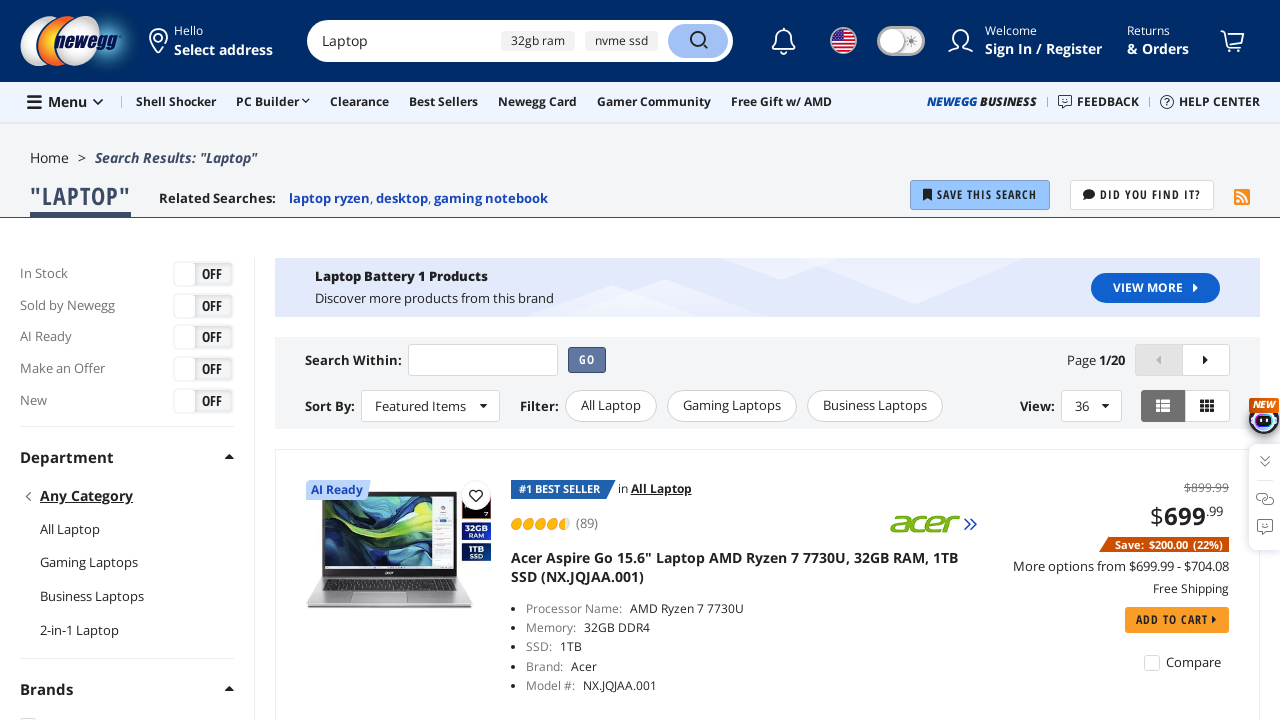

Product item titles loaded on search results page
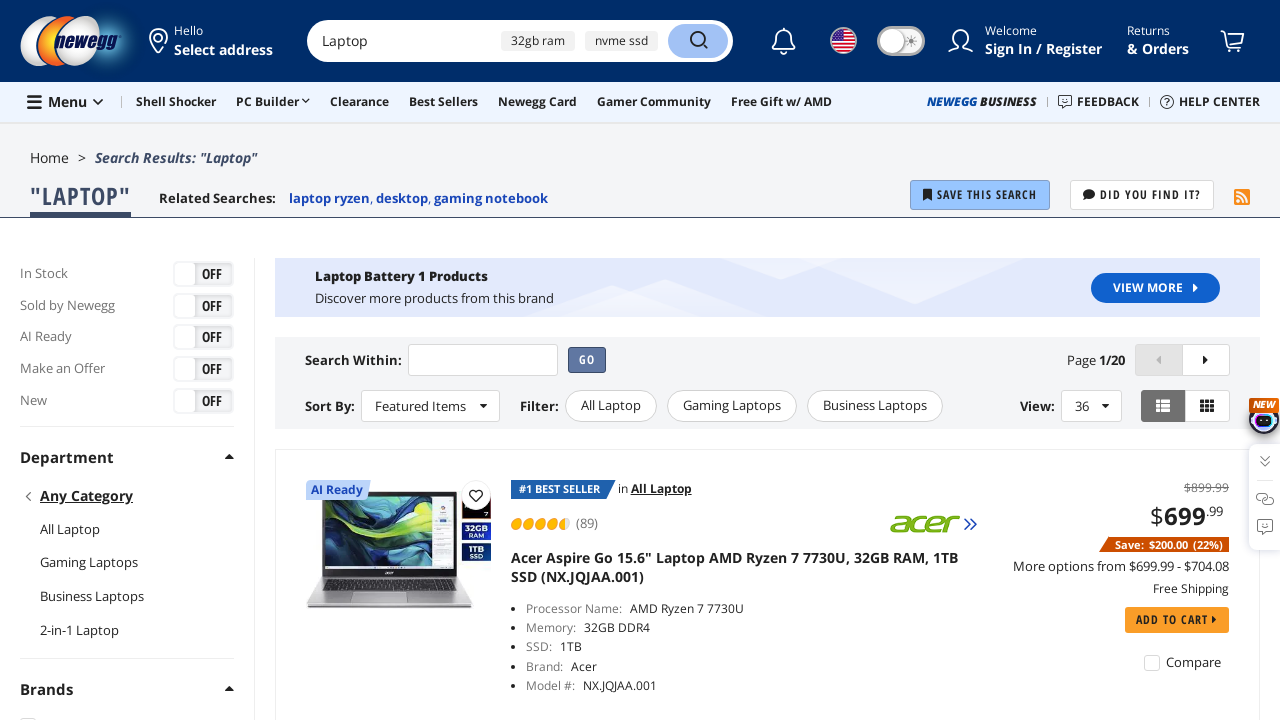

Product pricing information loaded on search results page
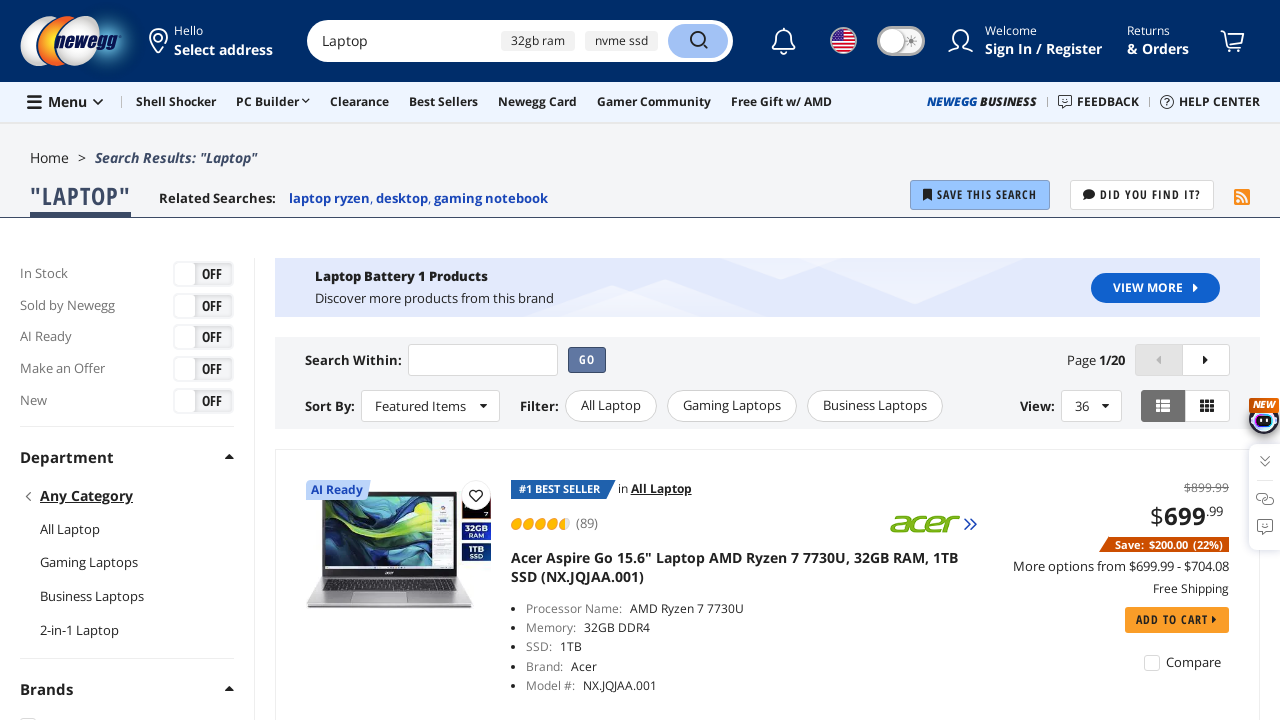

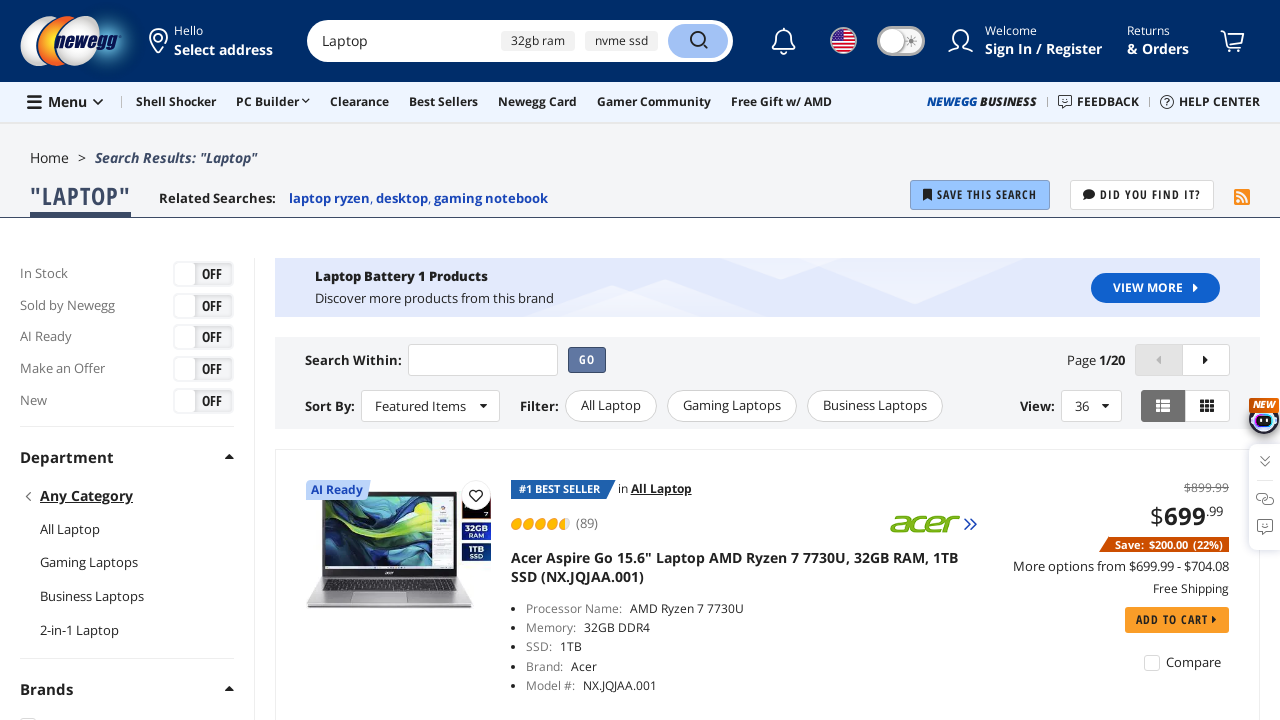